Navigates to a practice automation page and interacts with a web table to verify its structure and content

Starting URL: https://rahulshettyacademy.com/AutomationPractice/

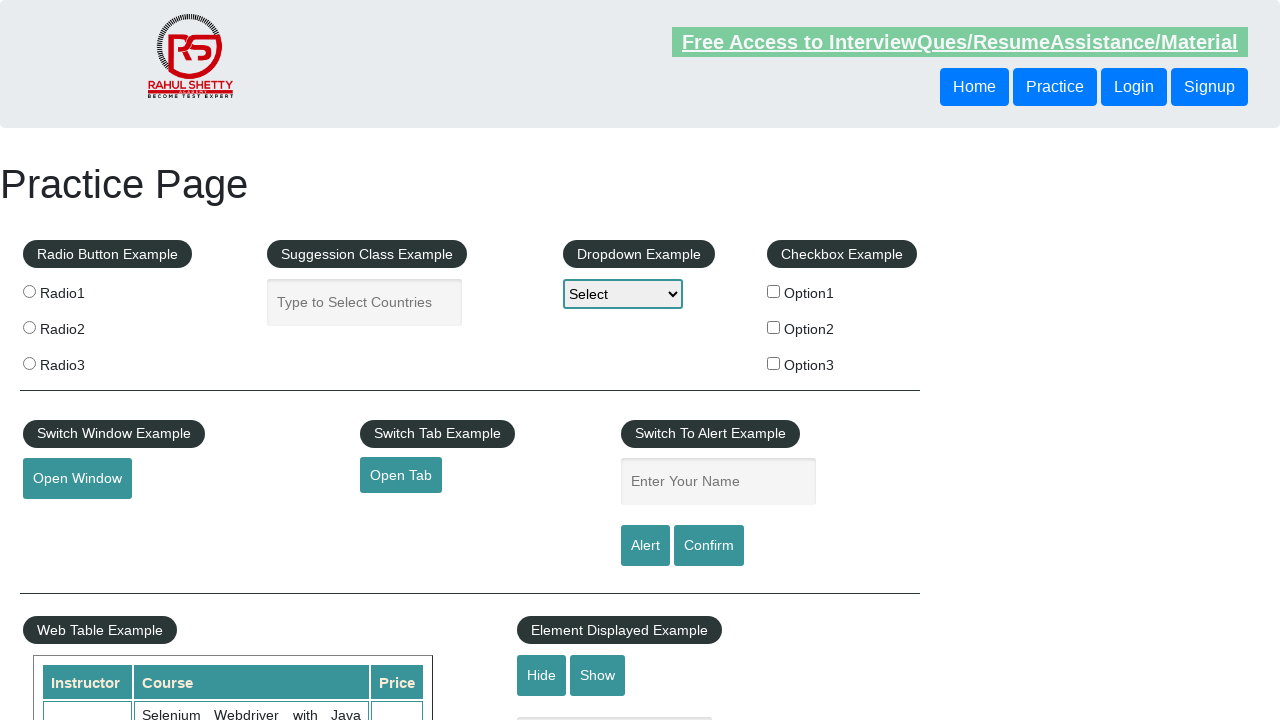

Navigated to practice automation page
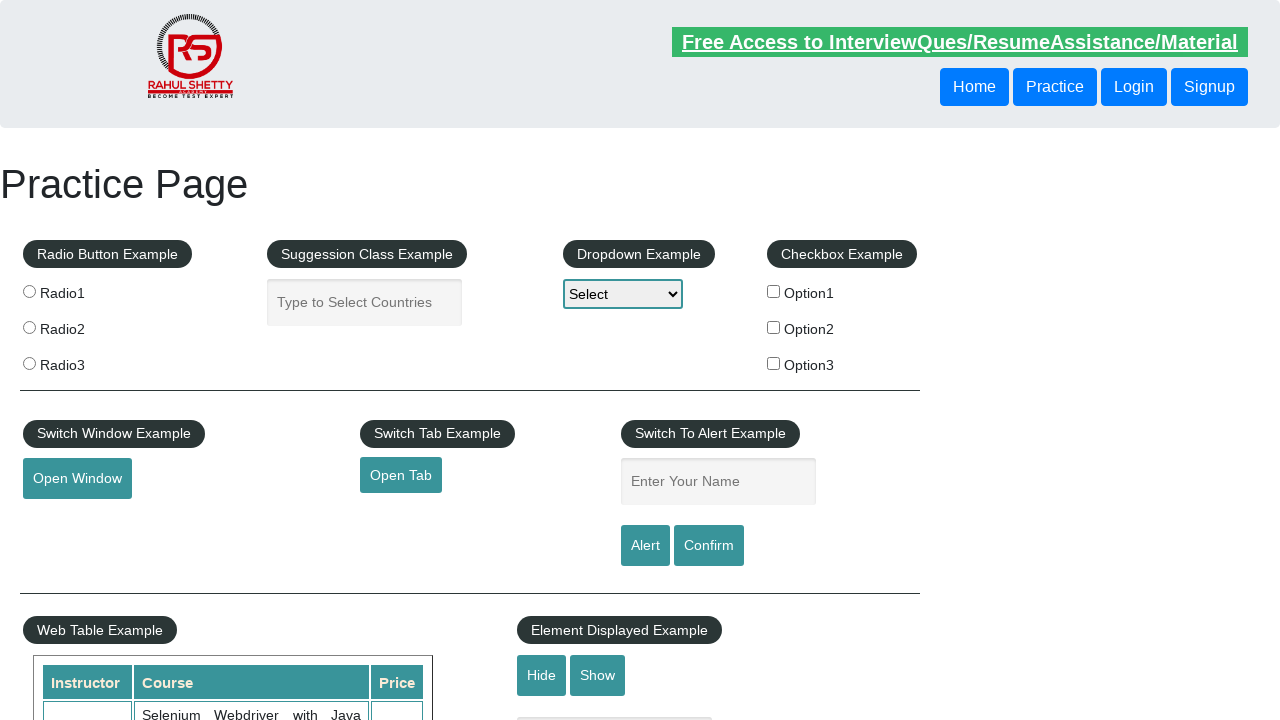

Web table element is present and visible
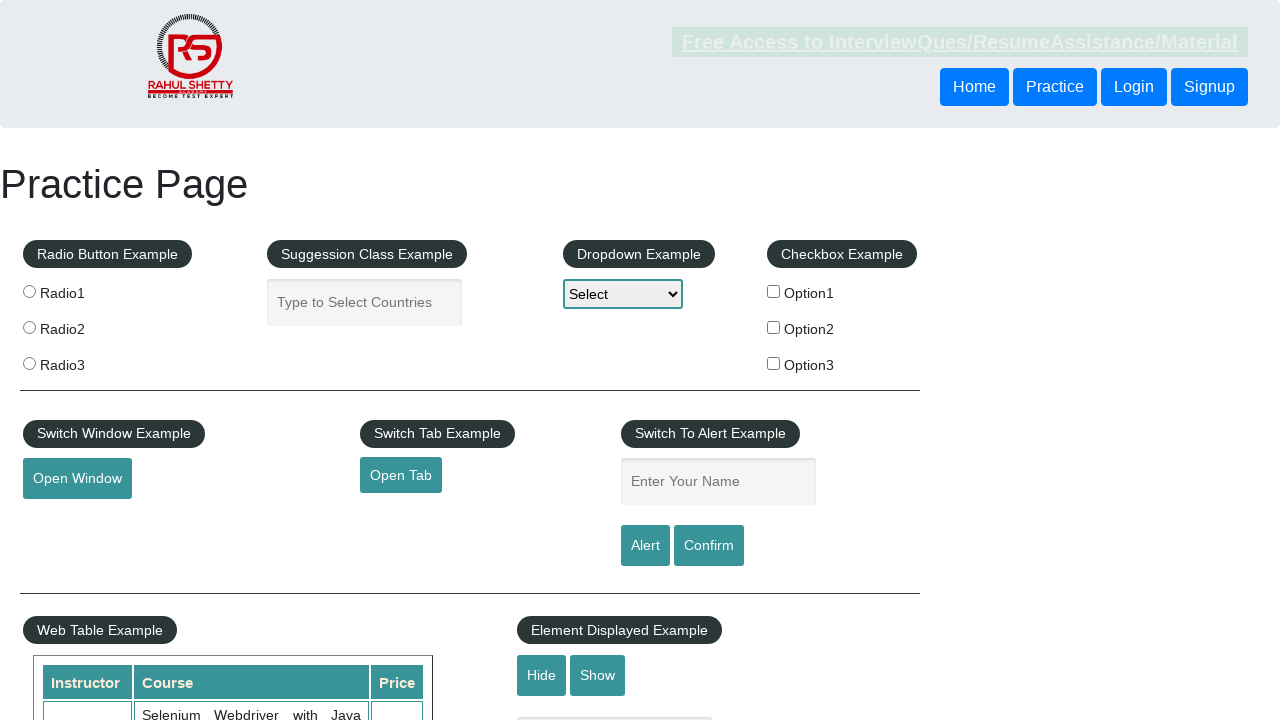

Located the web table element
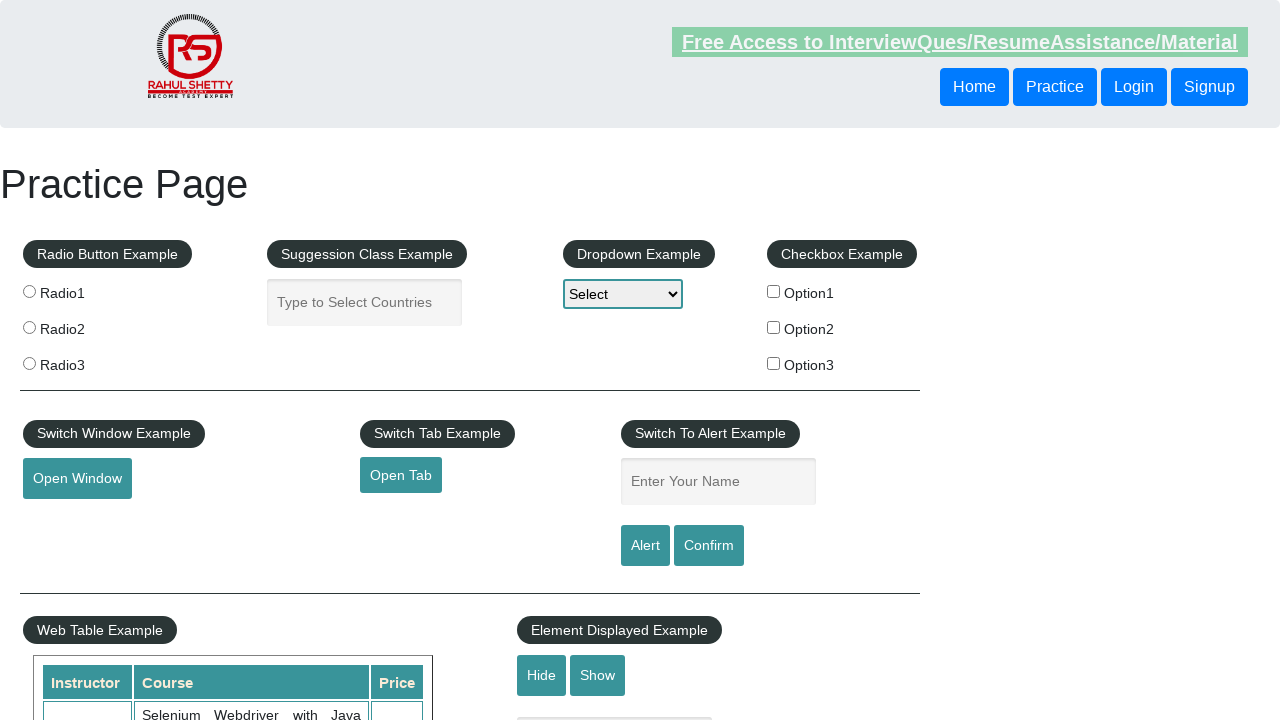

Counted table rows: 11
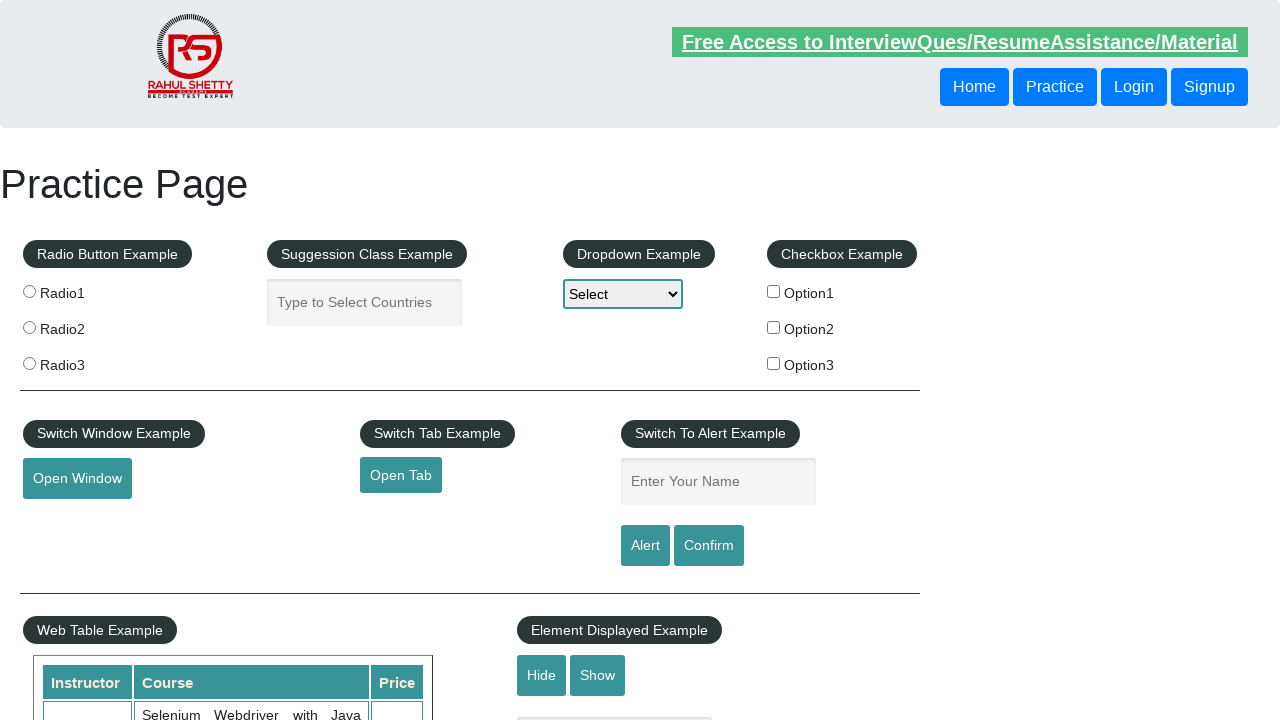

Counted header columns: 3
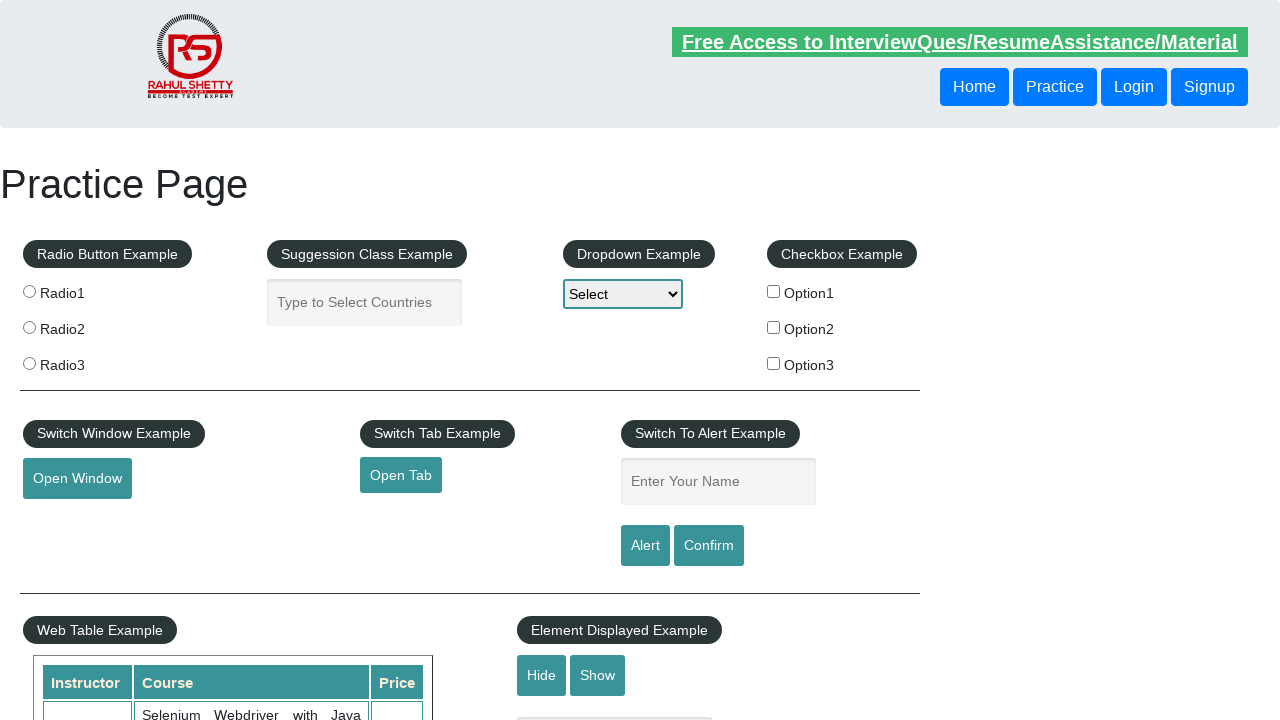

Located the second row in the table
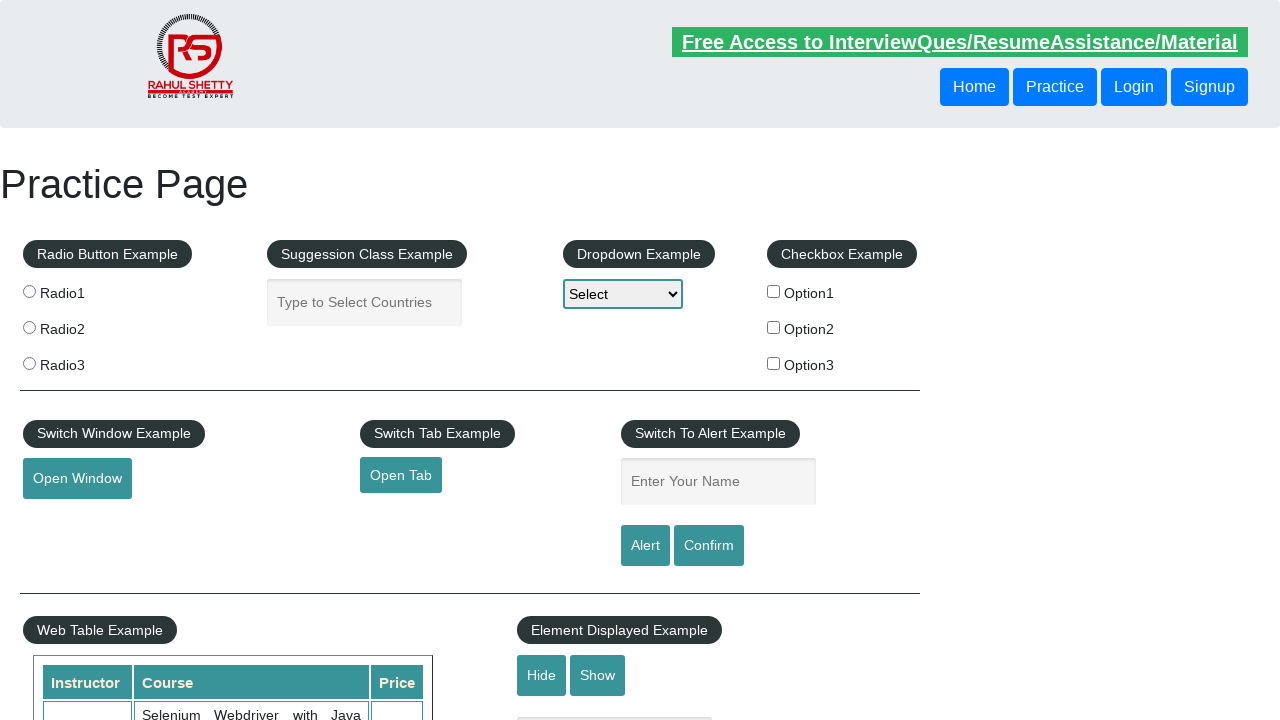

Extracted cell 0 from second row: Rahul Shetty
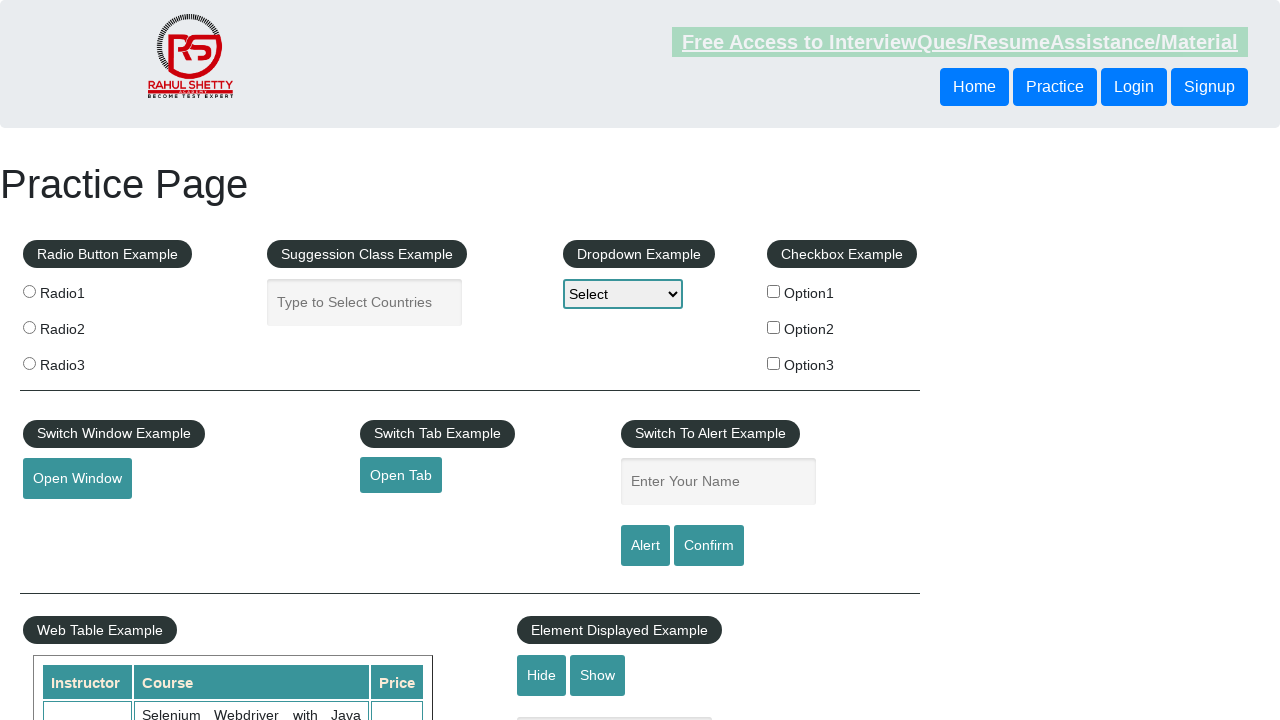

Extracted cell 1 from second row: Learn SQL in Practical + Database Testing from Scratch
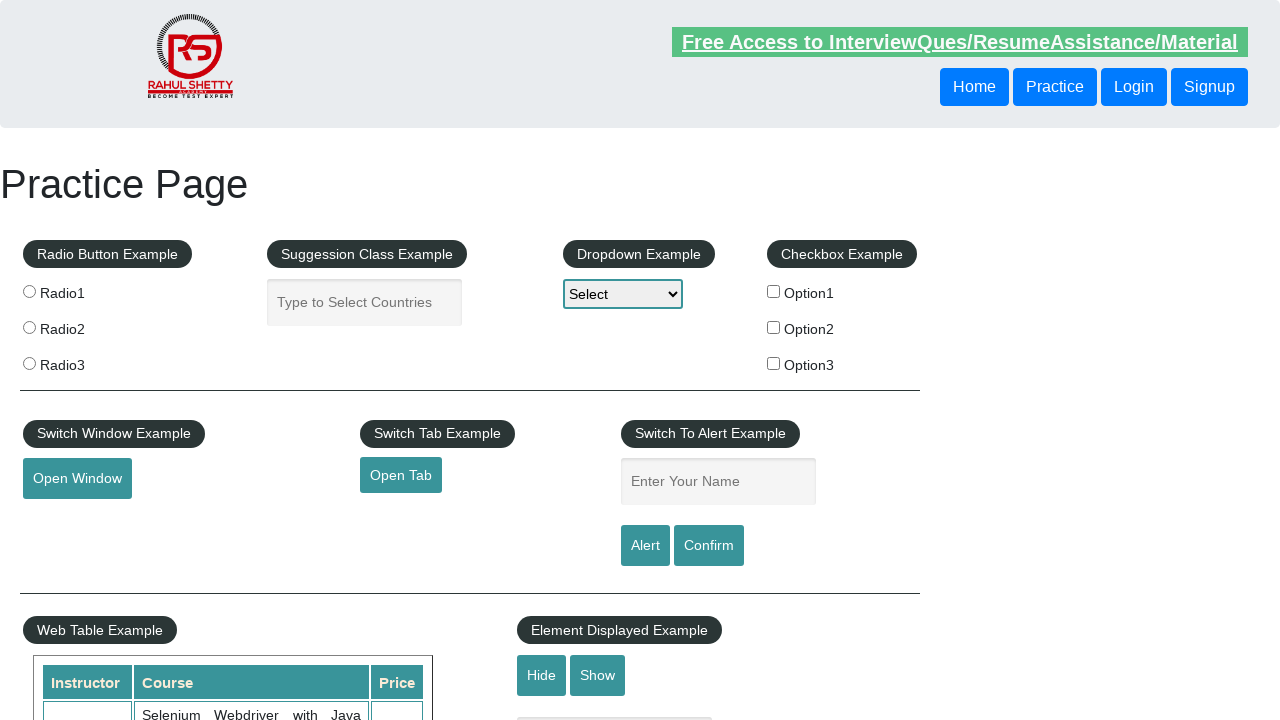

Extracted cell 2 from second row: 25
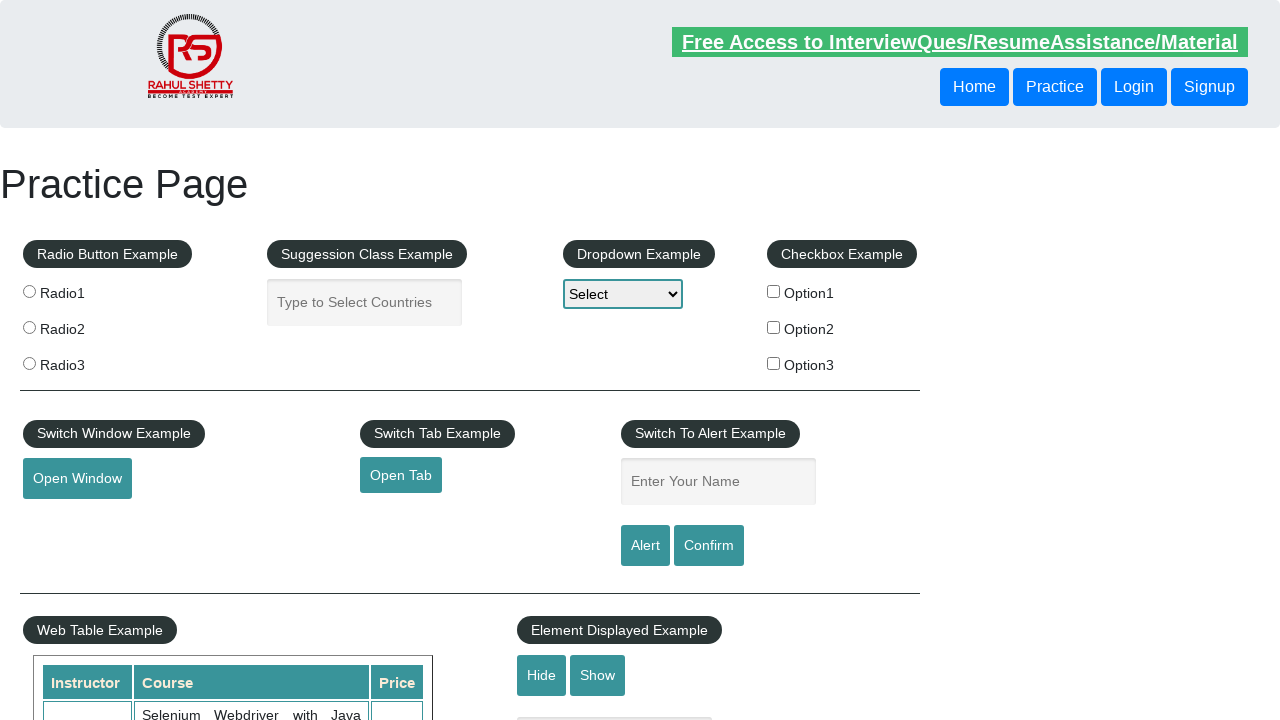

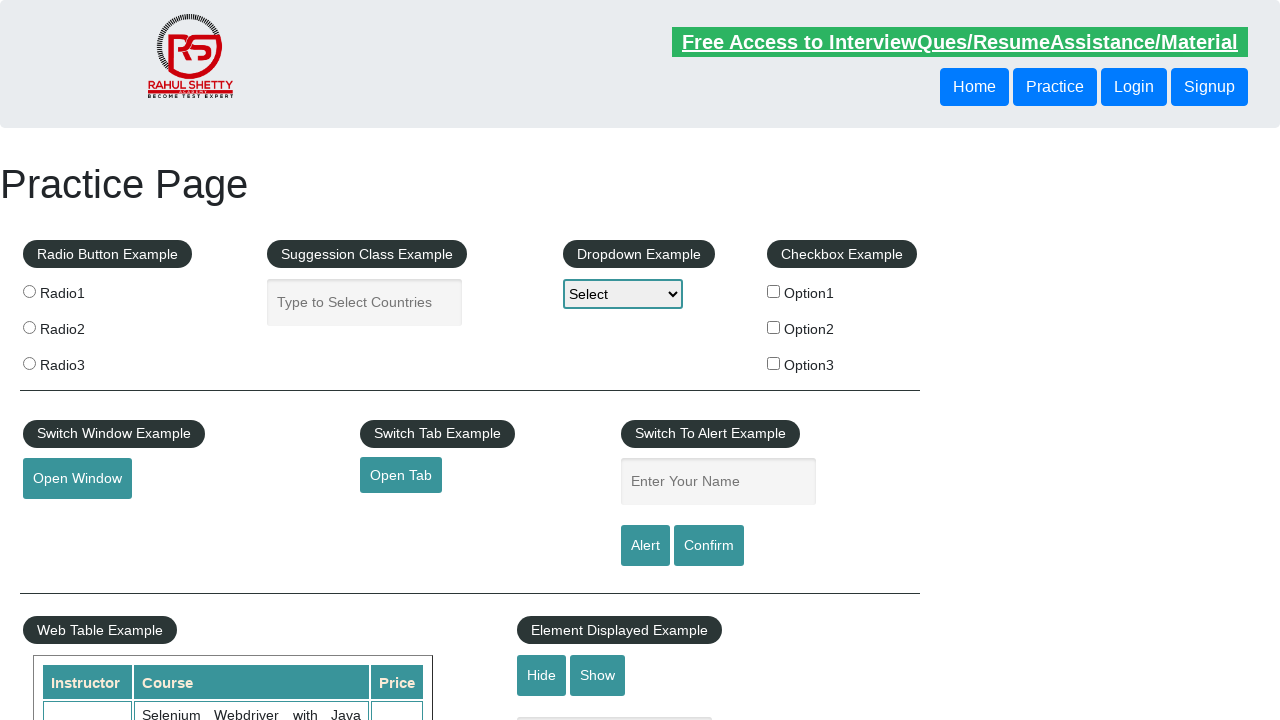